Tests registration form validation when password fields are left empty but username is provided

Starting URL: https://practice.expandtesting.com/register

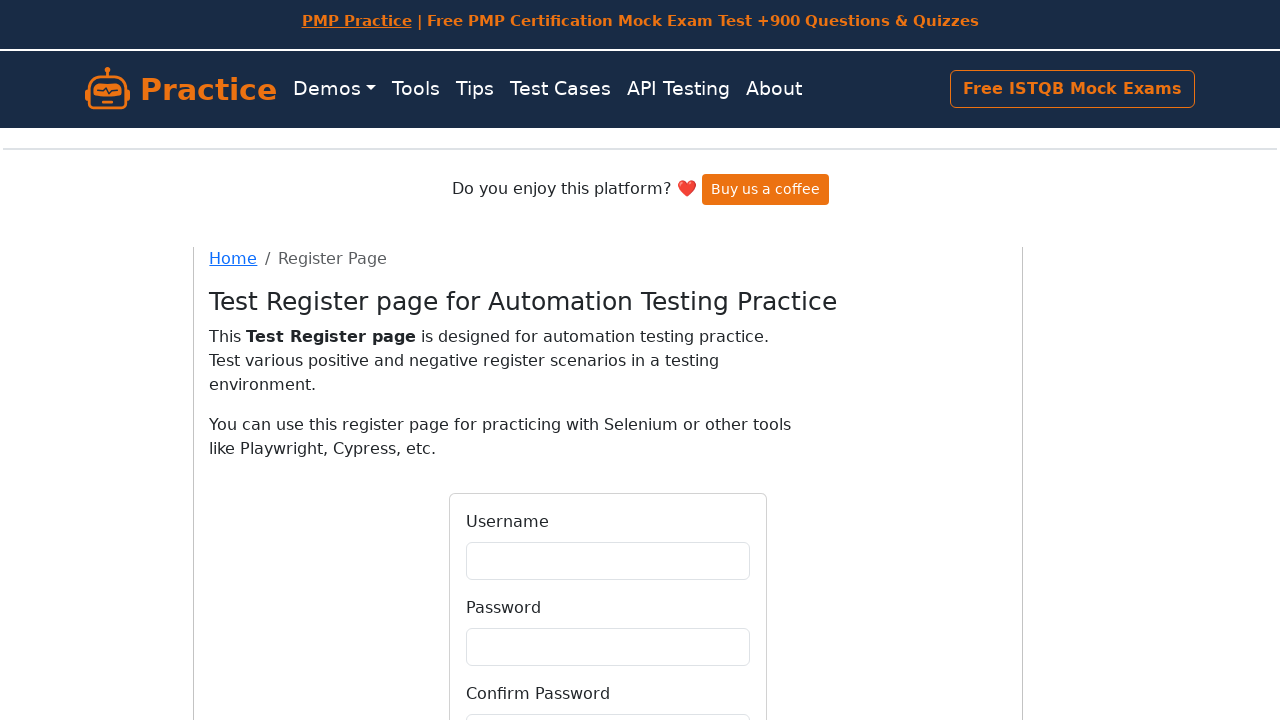

Generated unique username for registration test
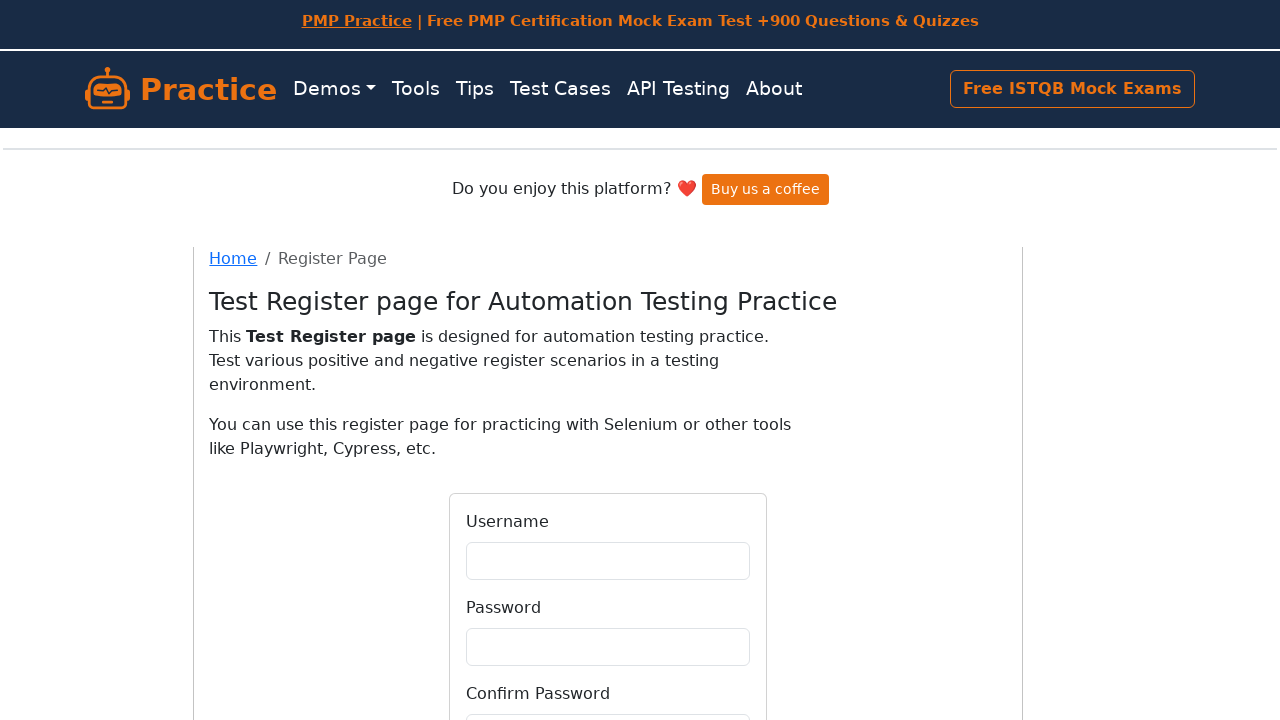

Filled username field with 'testuser1772502980' on #username
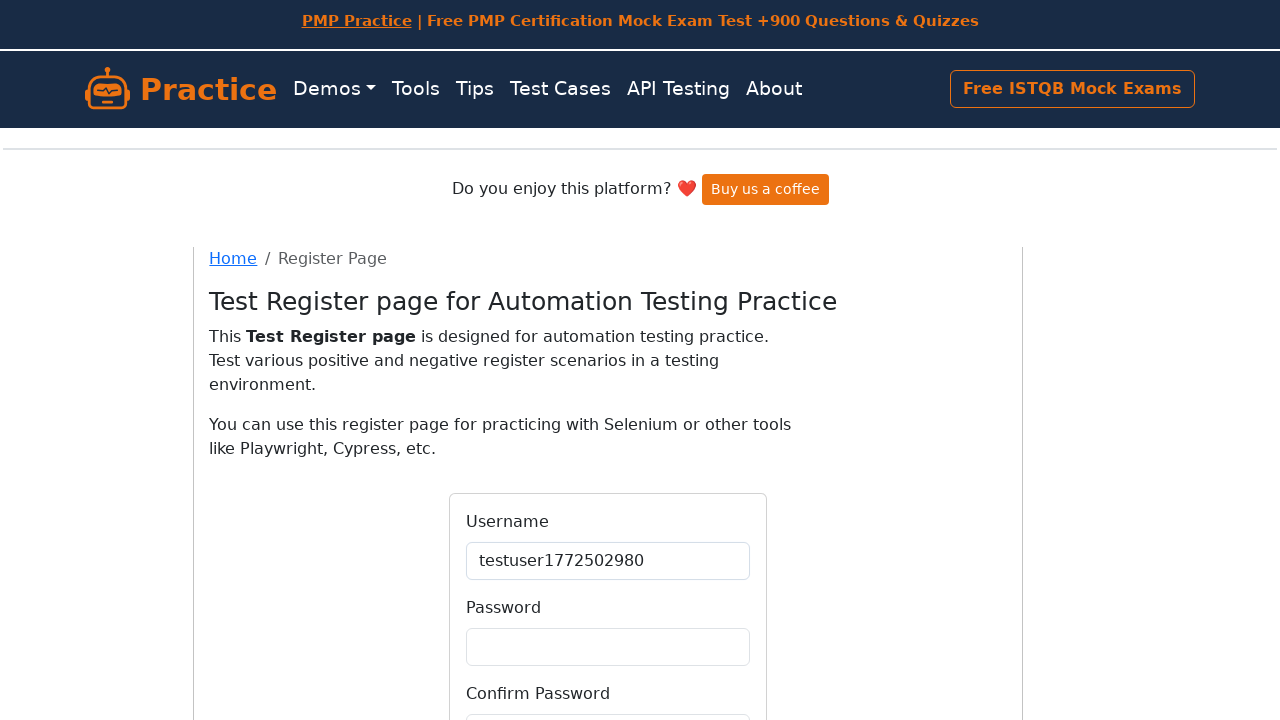

Clicked Register button with empty password fields at (608, 564) on internal:role=button[name="Register"i]
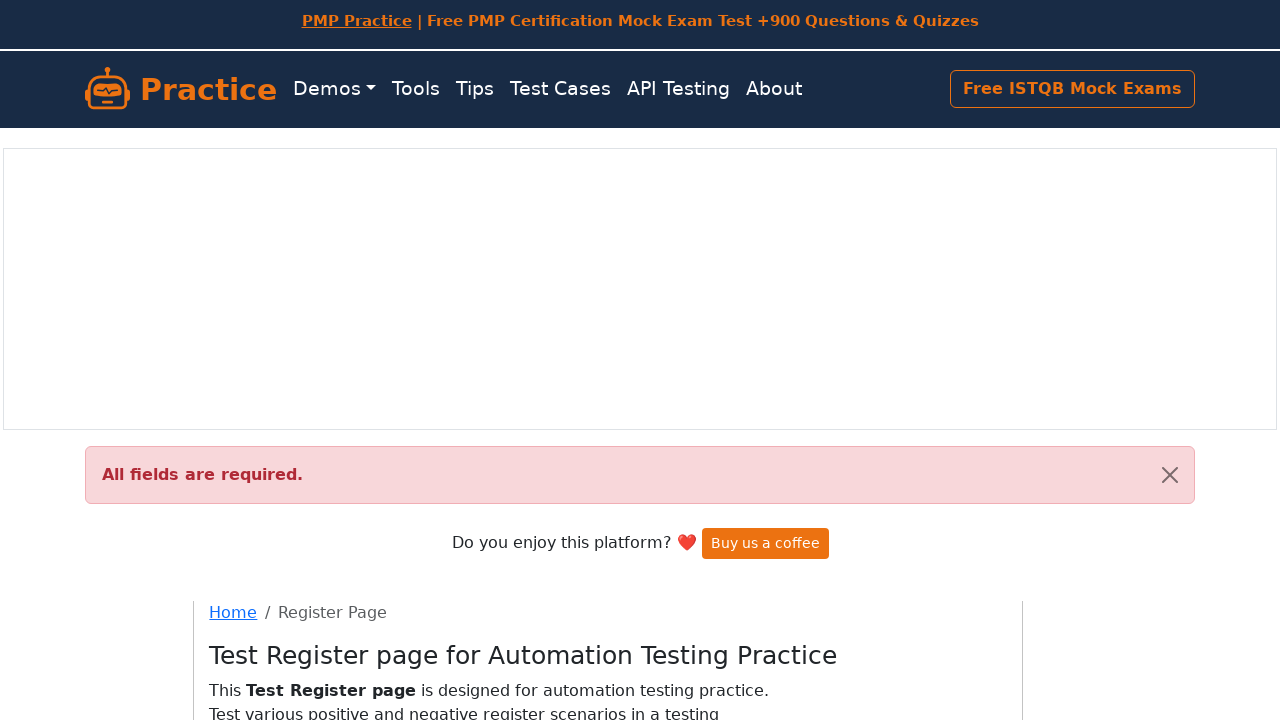

Validation alert appeared confirming empty password rejection
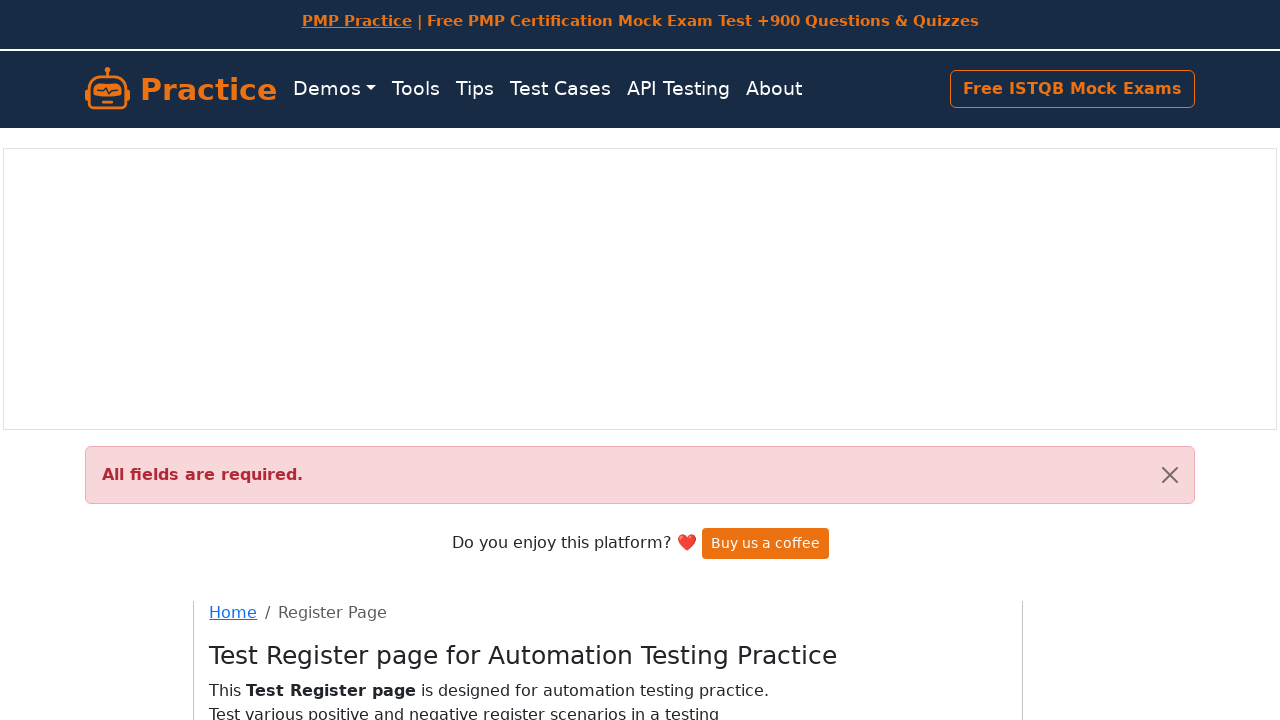

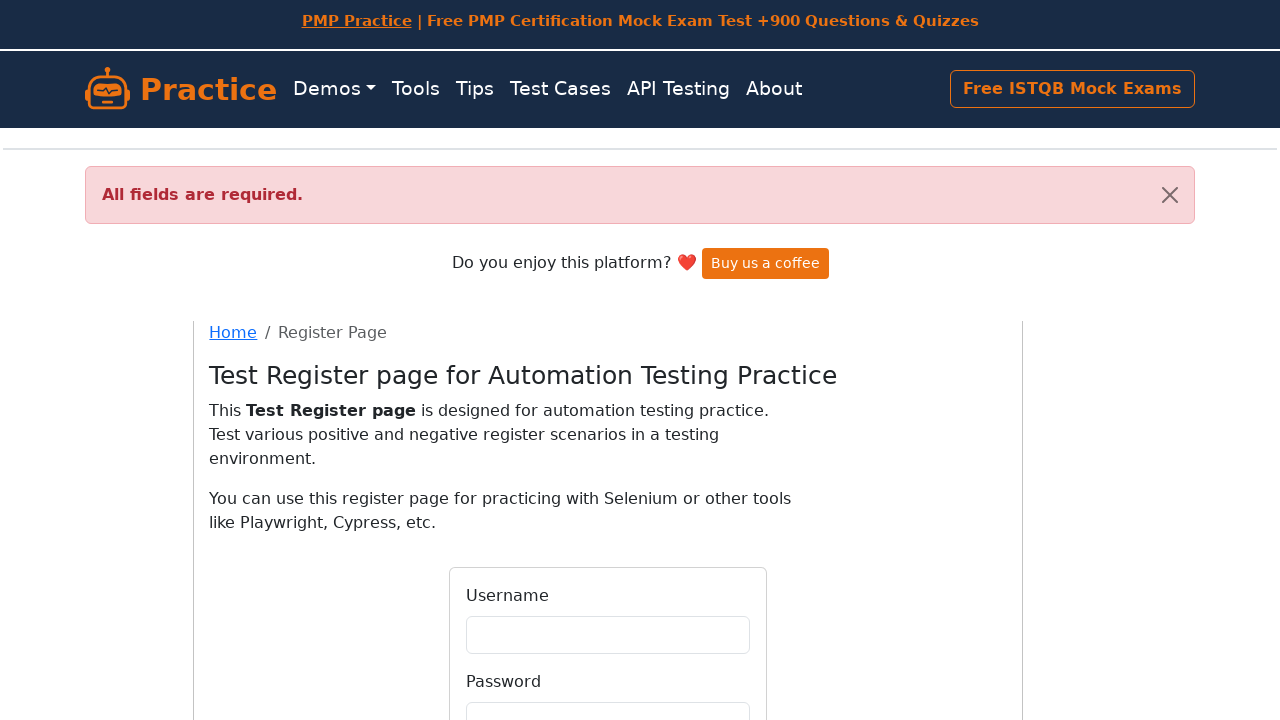